Tests a math challenge form by reading a value from the page, calculating a mathematical expression (log of absolute value of 12*sin(x)), filling in the answer, checking required checkboxes/radio buttons, and submitting the form.

Starting URL: http://suninjuly.github.io/math.html

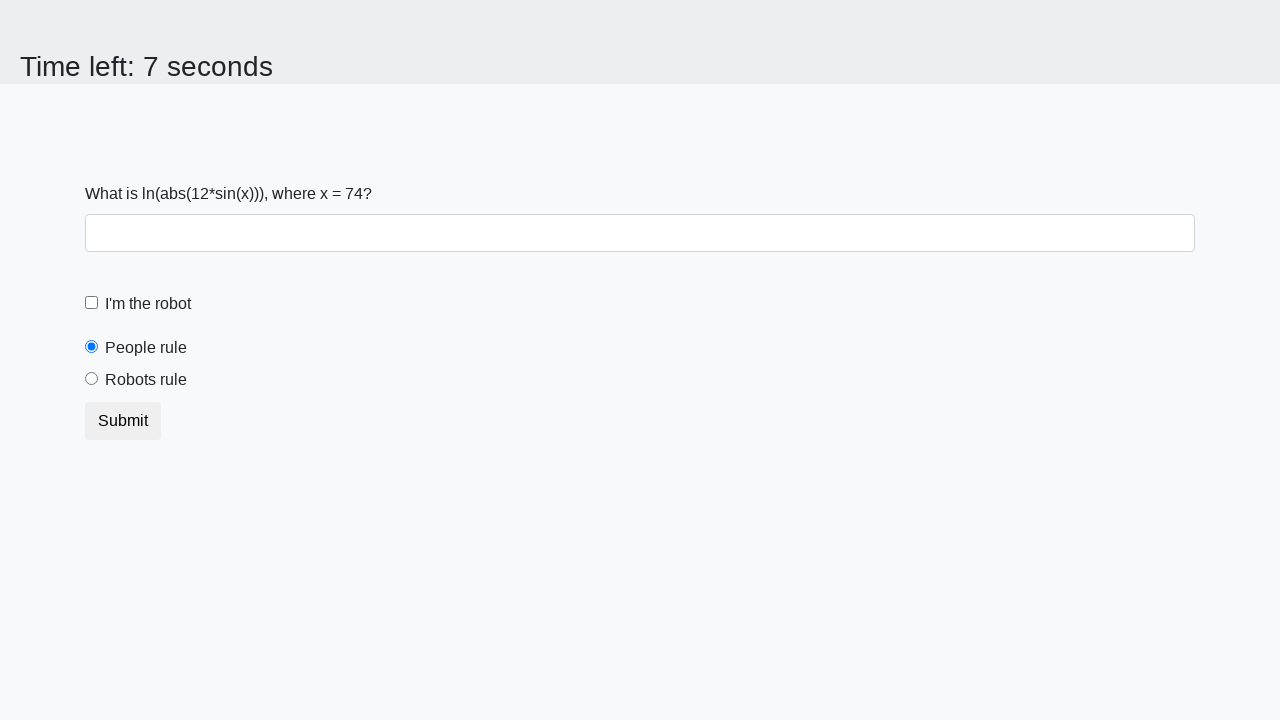

Located the input_value element on the page
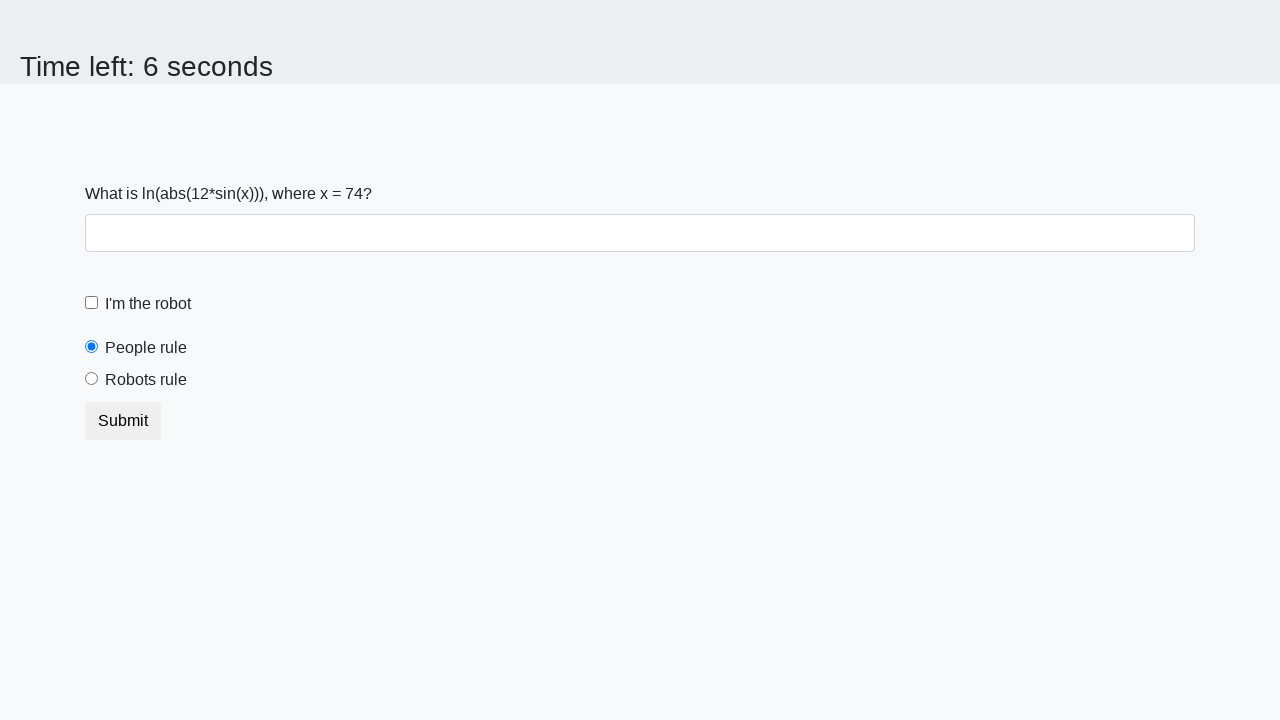

Read x value from page: 74
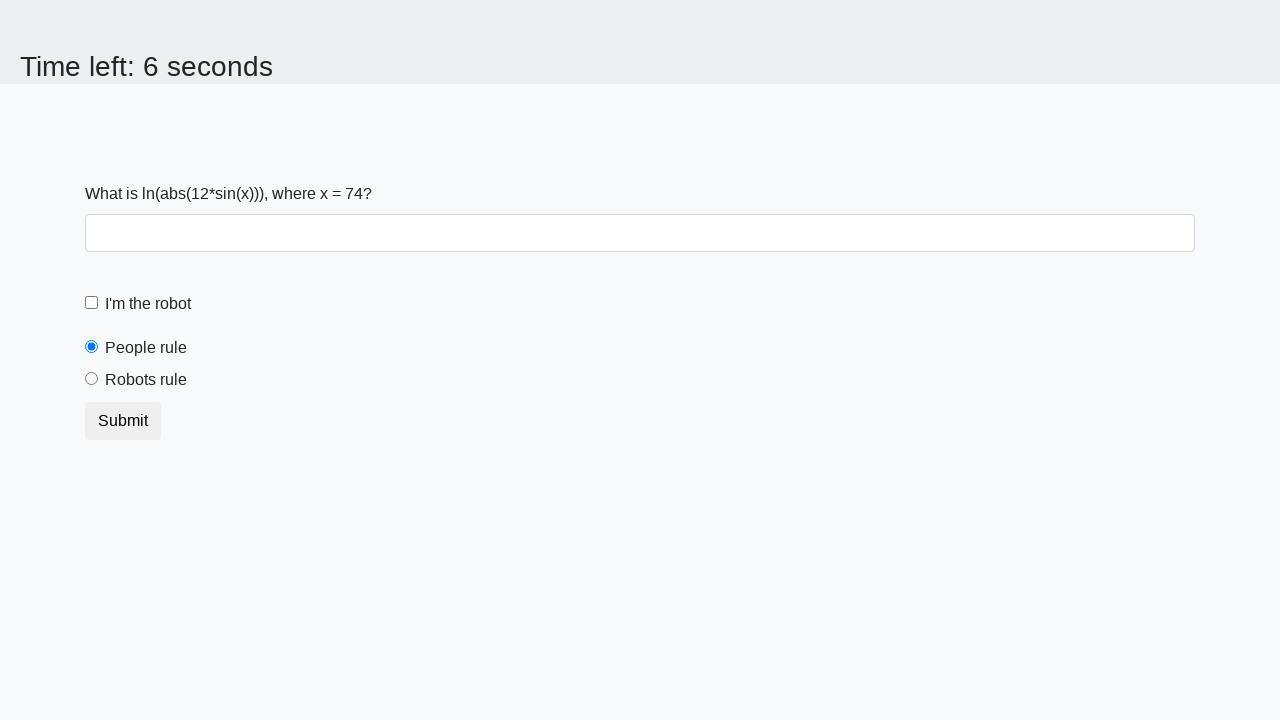

Calculated answer using log(abs(12*sin(x))): 2.469941488739755
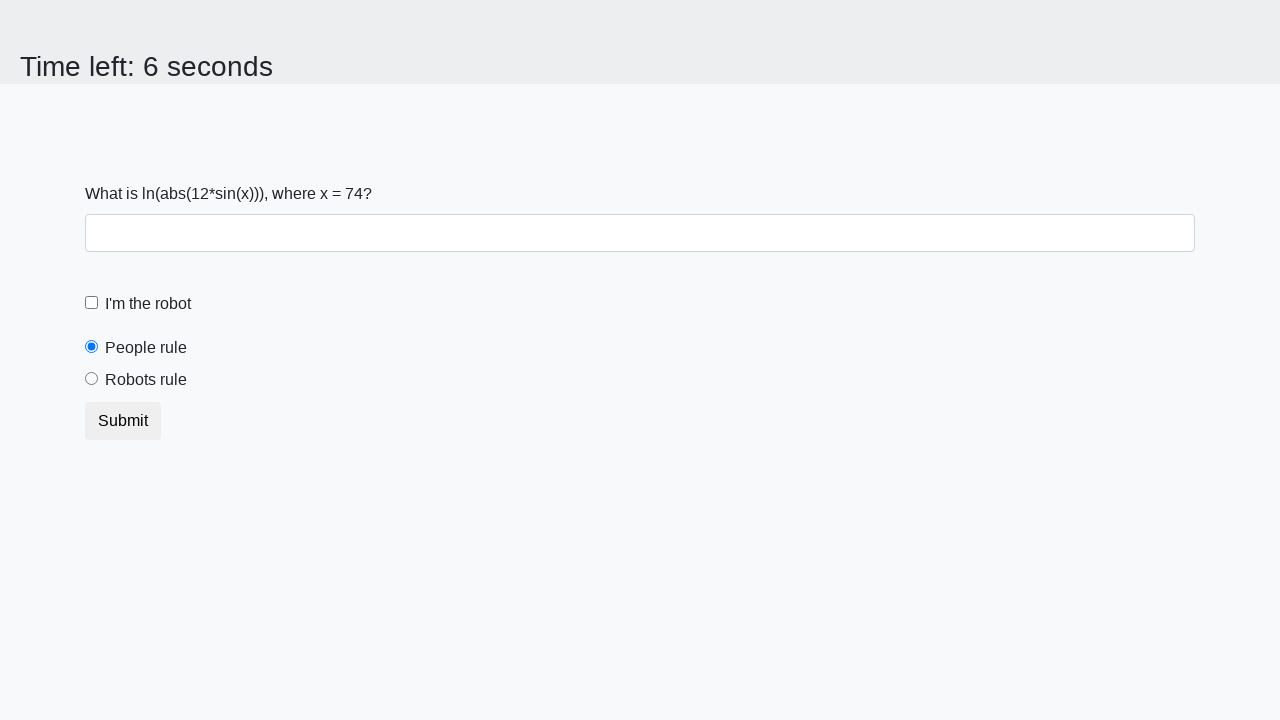

Filled answer field with calculated value: 2.469941488739755 on #answer
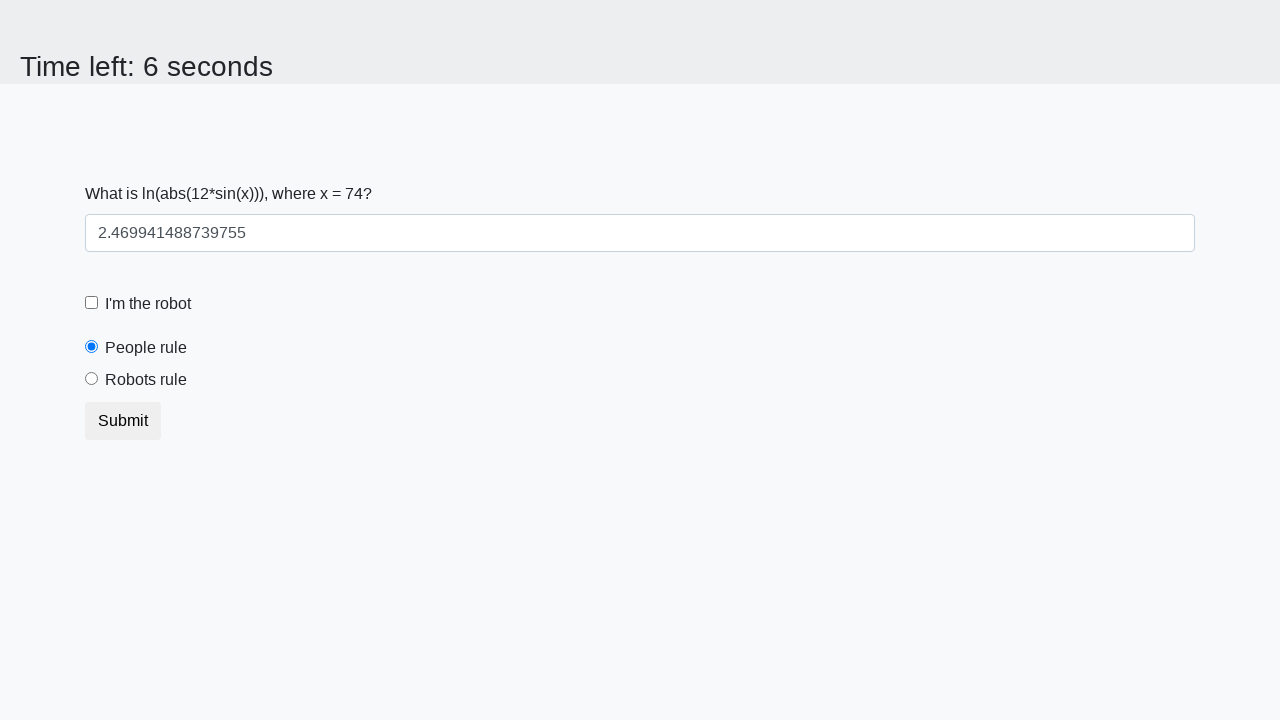

Checked the robot checkbox at (92, 303) on #robotCheckbox
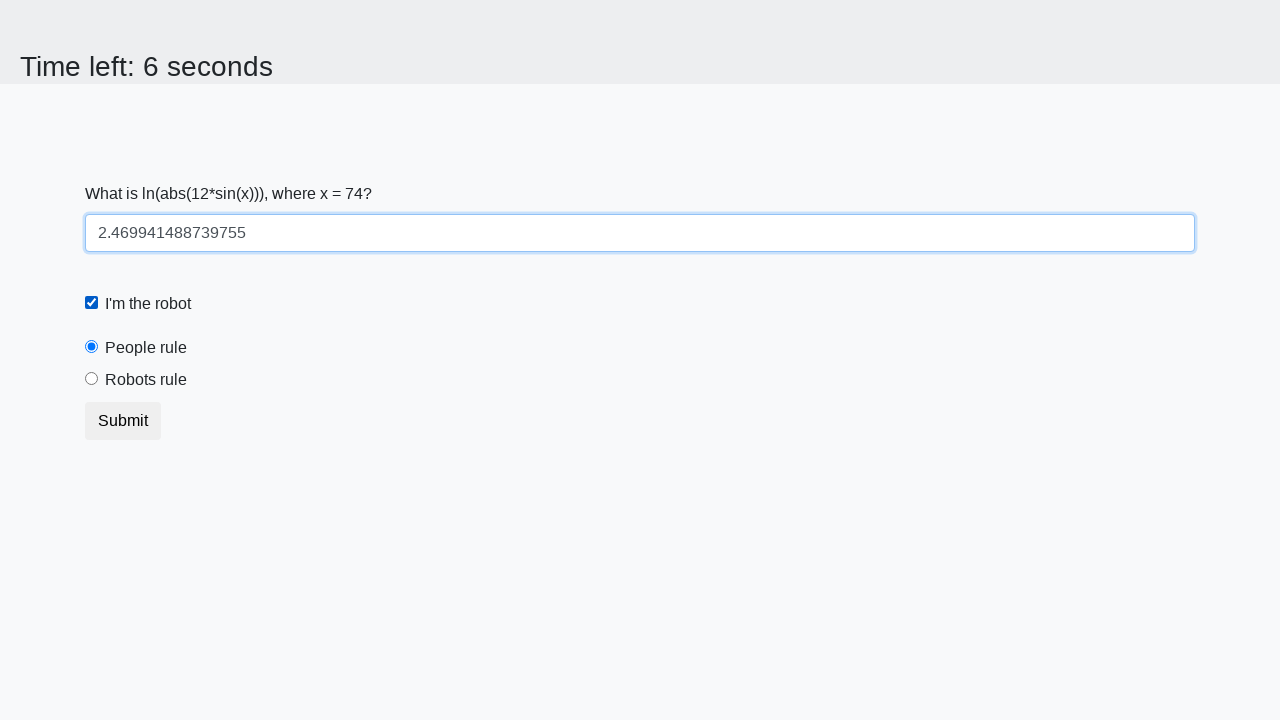

Selected the 'robots rule' radio button at (92, 379) on #robotsRule
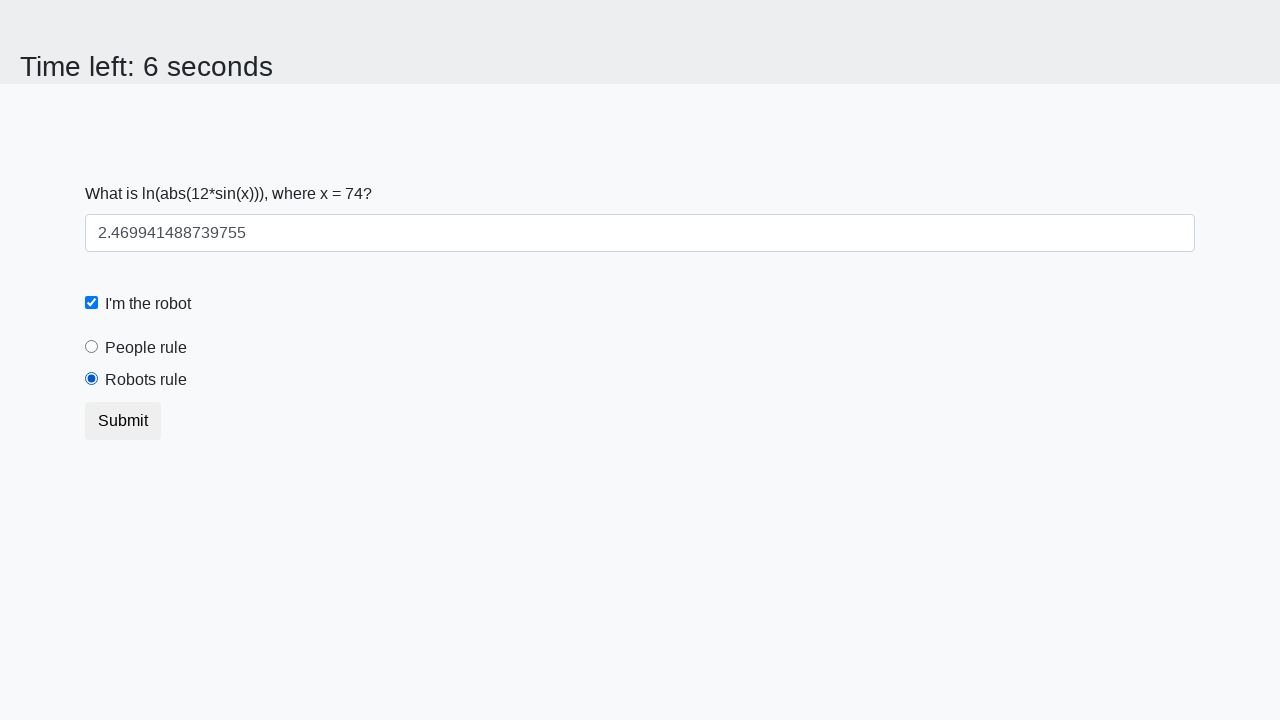

Clicked the submit button to complete the form at (123, 421) on button.btn
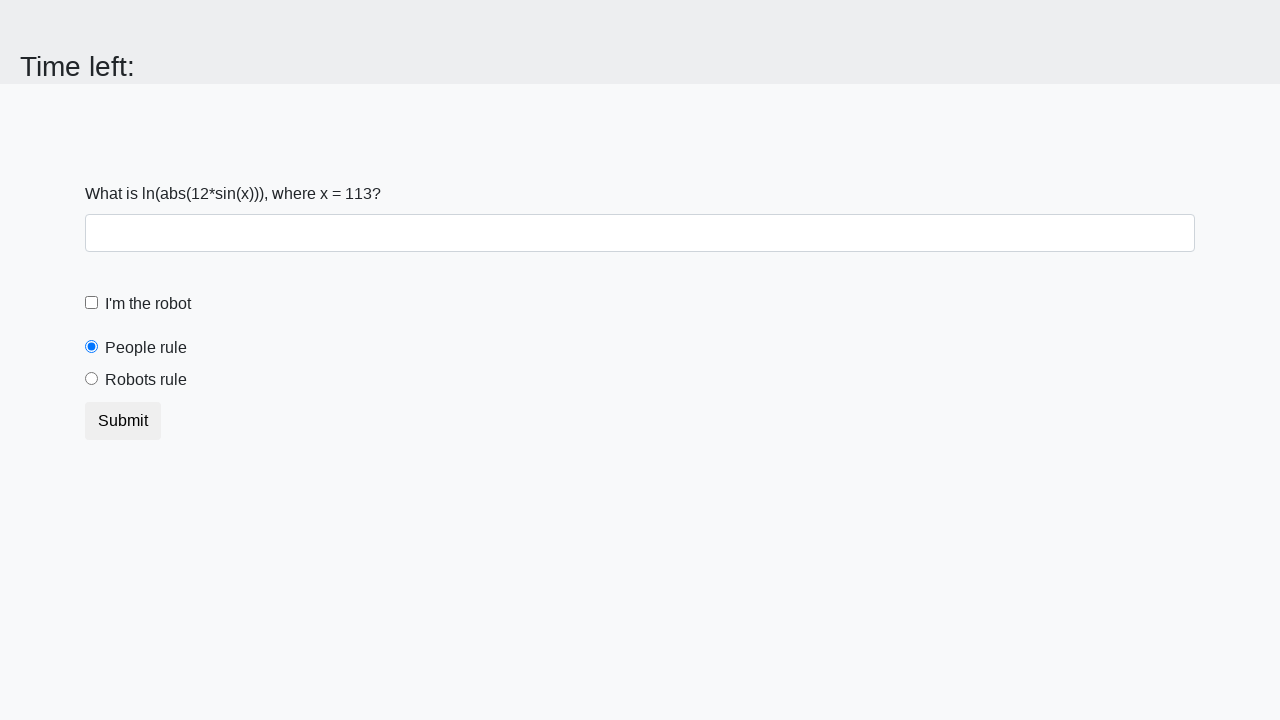

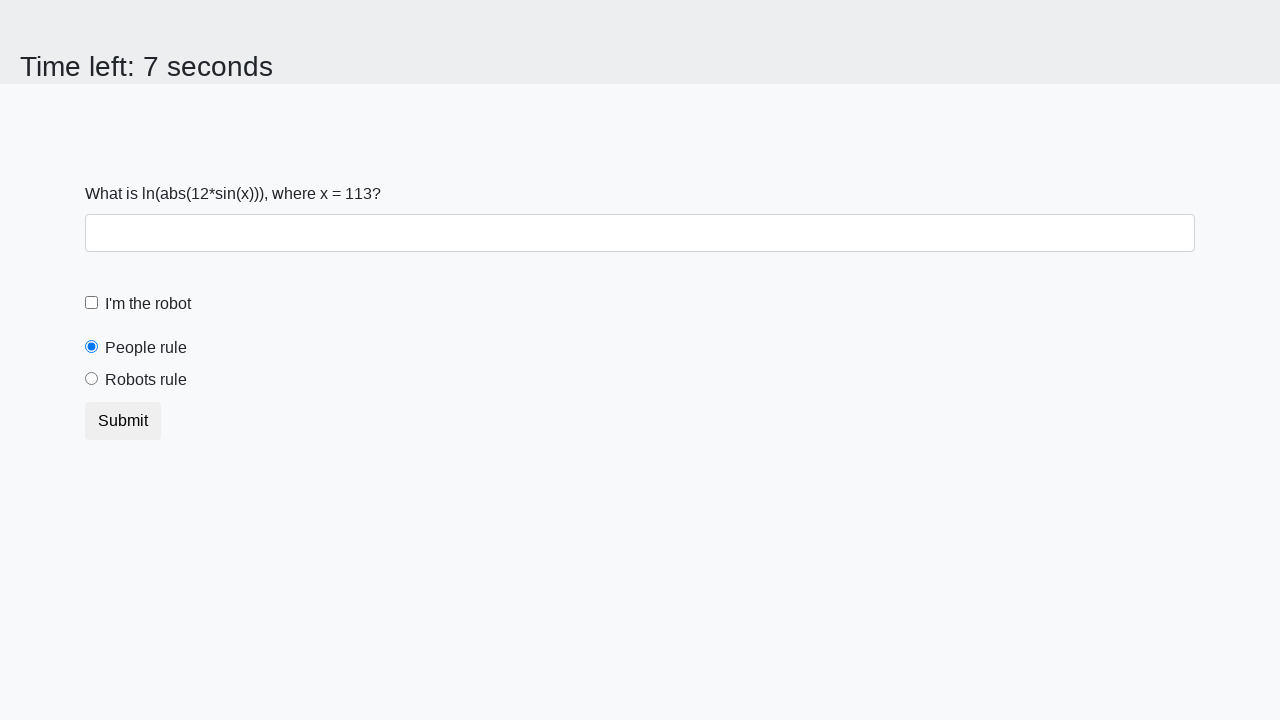